Tests the add/remove elements functionality by clicking Add Element button, verifying Delete button appears, clicking Delete, and verifying the page heading remains visible

Starting URL: https://the-internet.herokuapp.com/add_remove_elements/

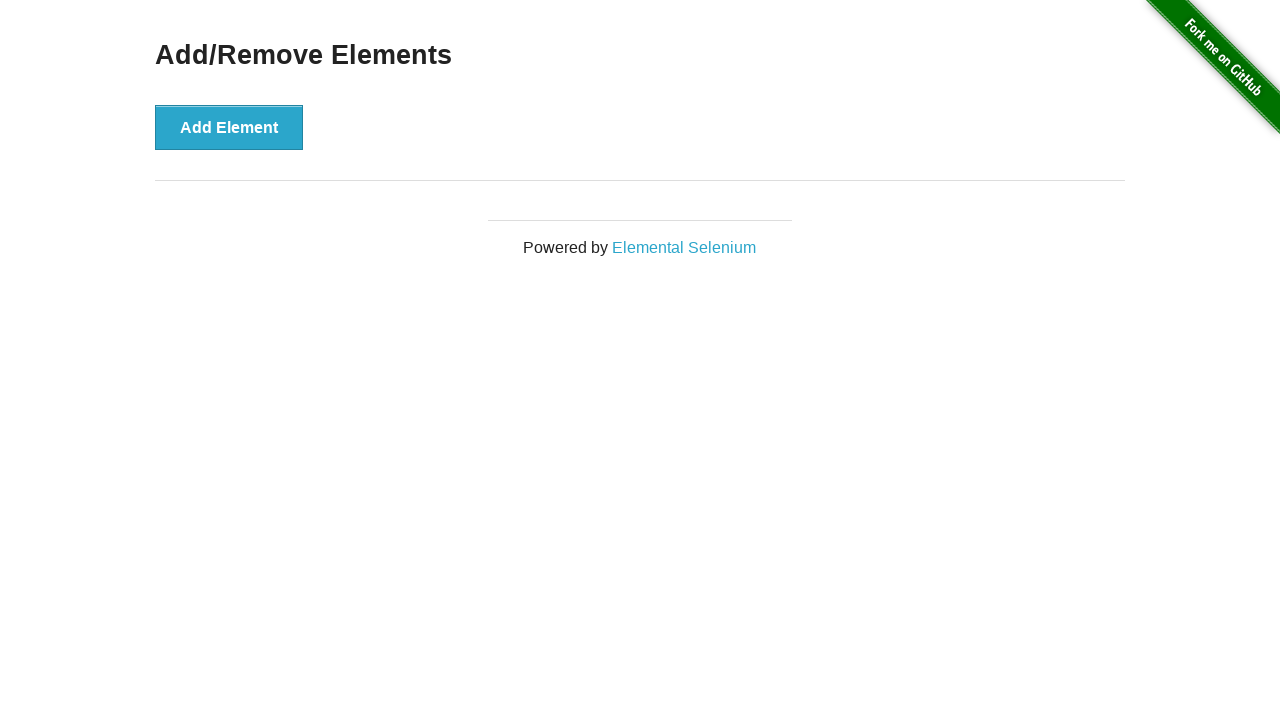

Clicked Add Element button at (229, 127) on button[onclick='addElement()']
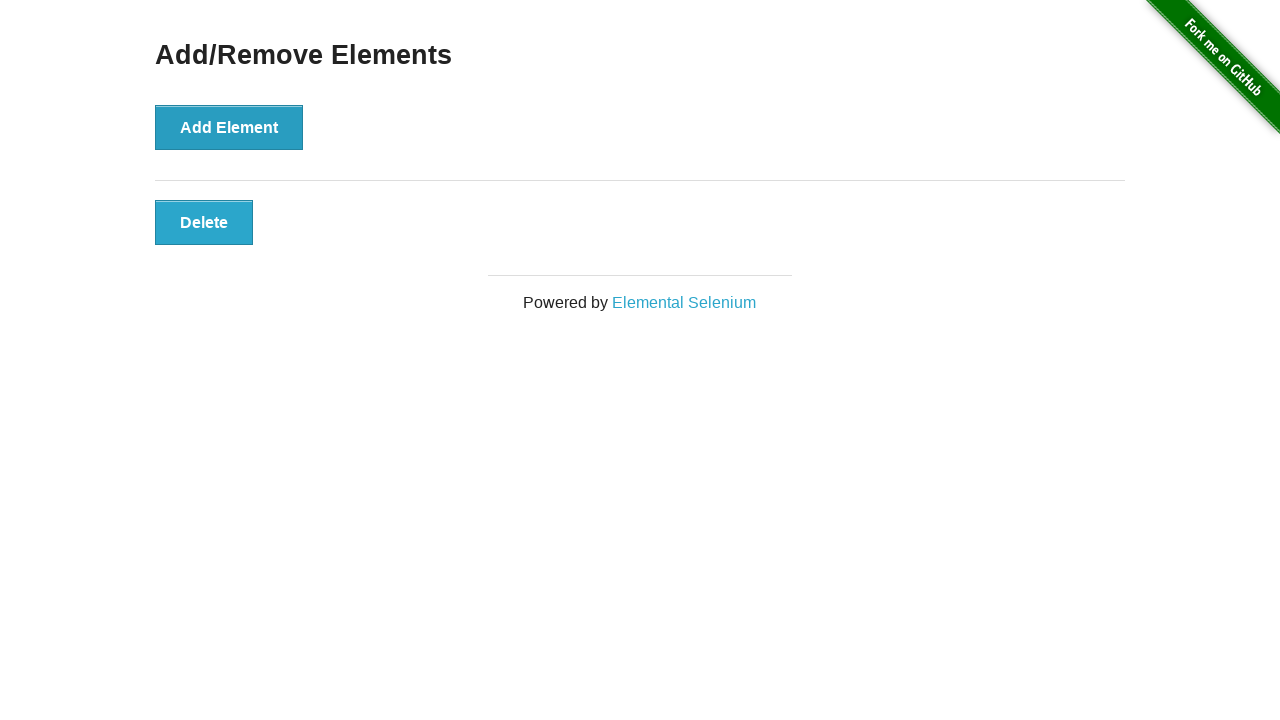

Delete button appeared after adding element
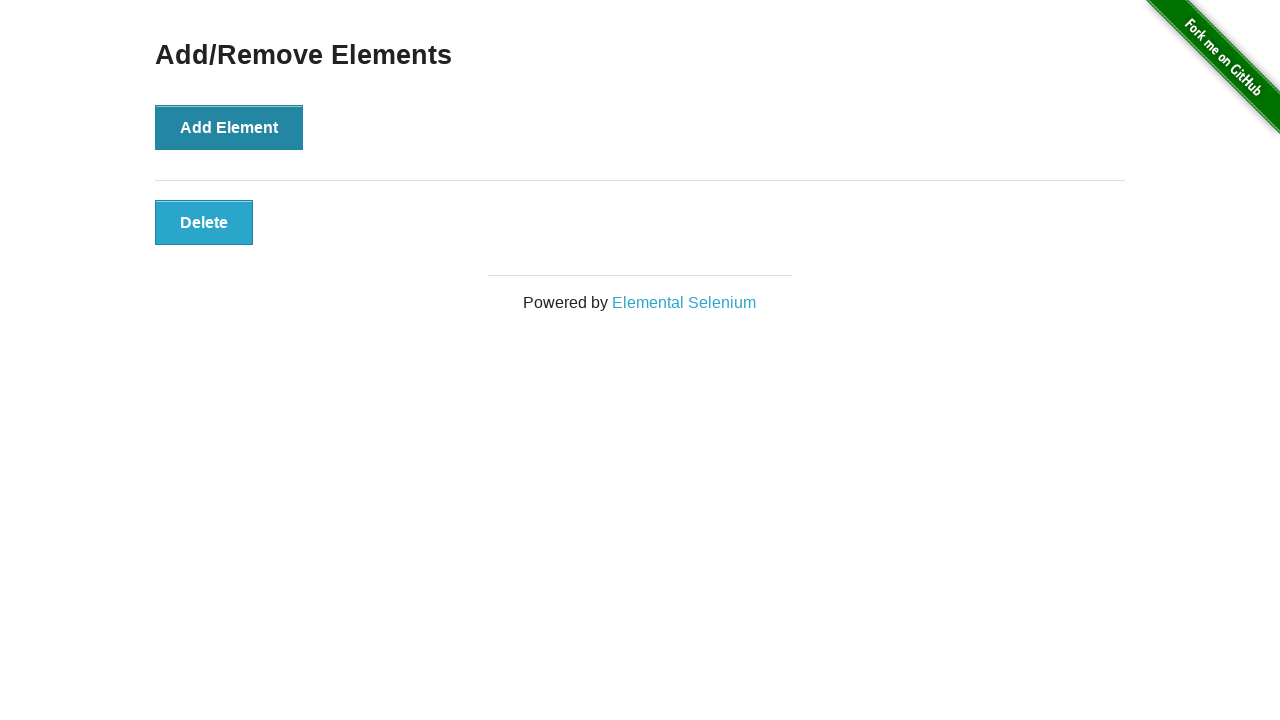

Verified Delete button is visible
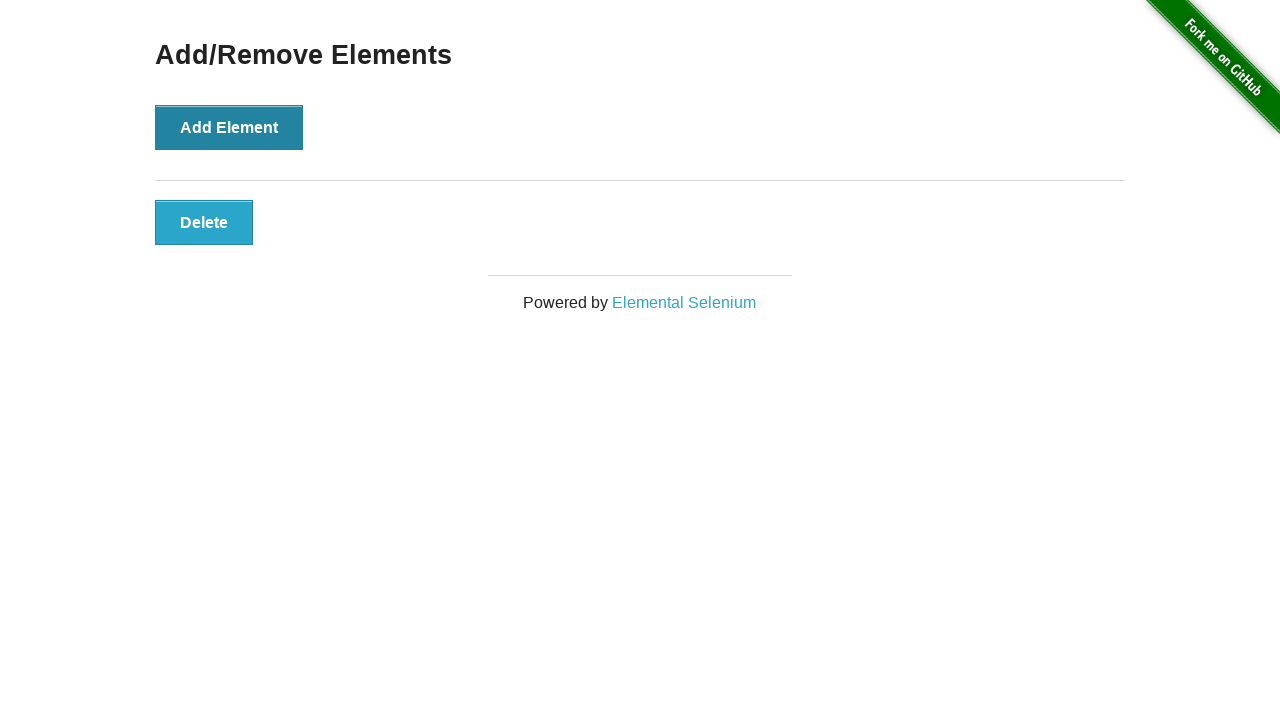

Clicked Delete button to remove element at (204, 222) on button[onclick='deleteElement()']
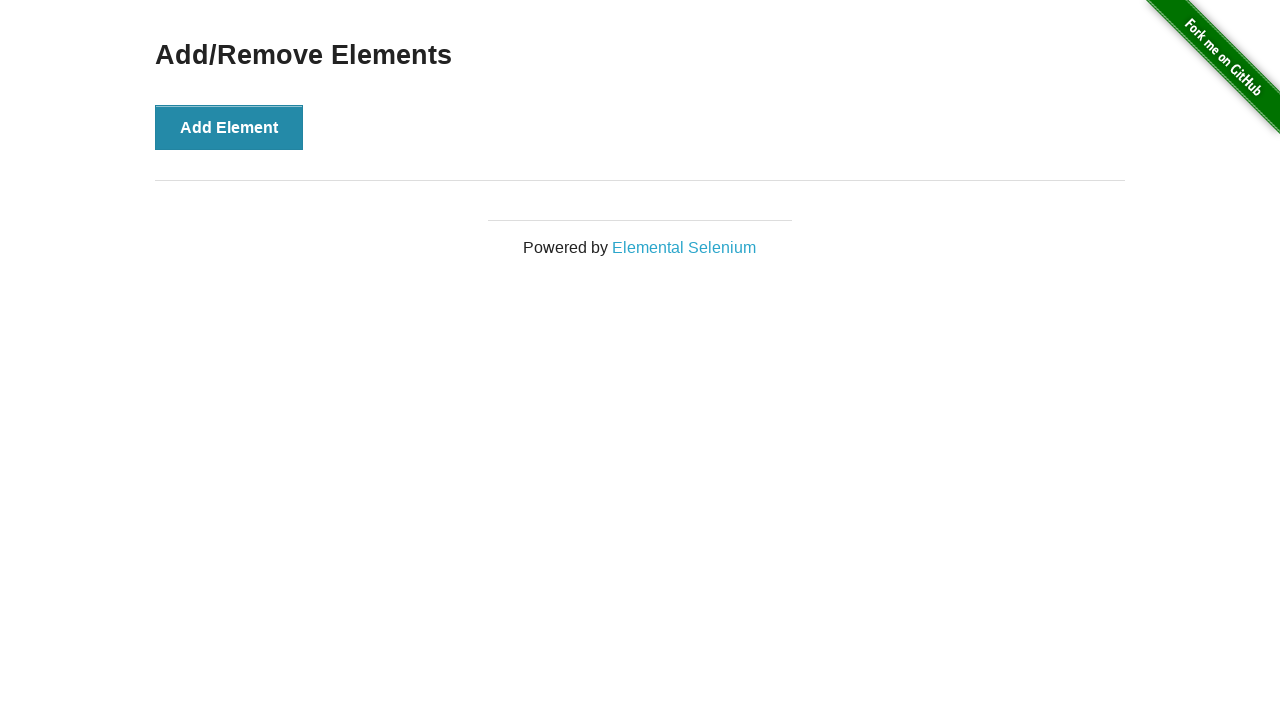

Verified page heading remains visible after deleting element
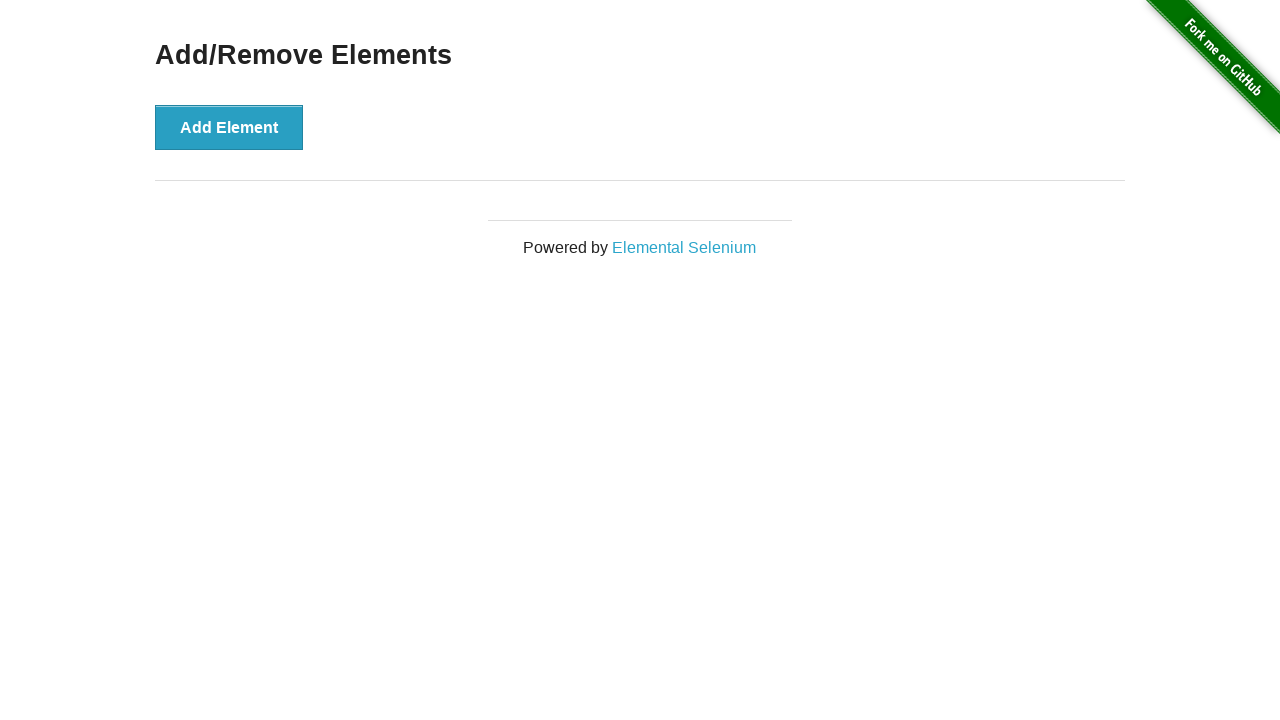

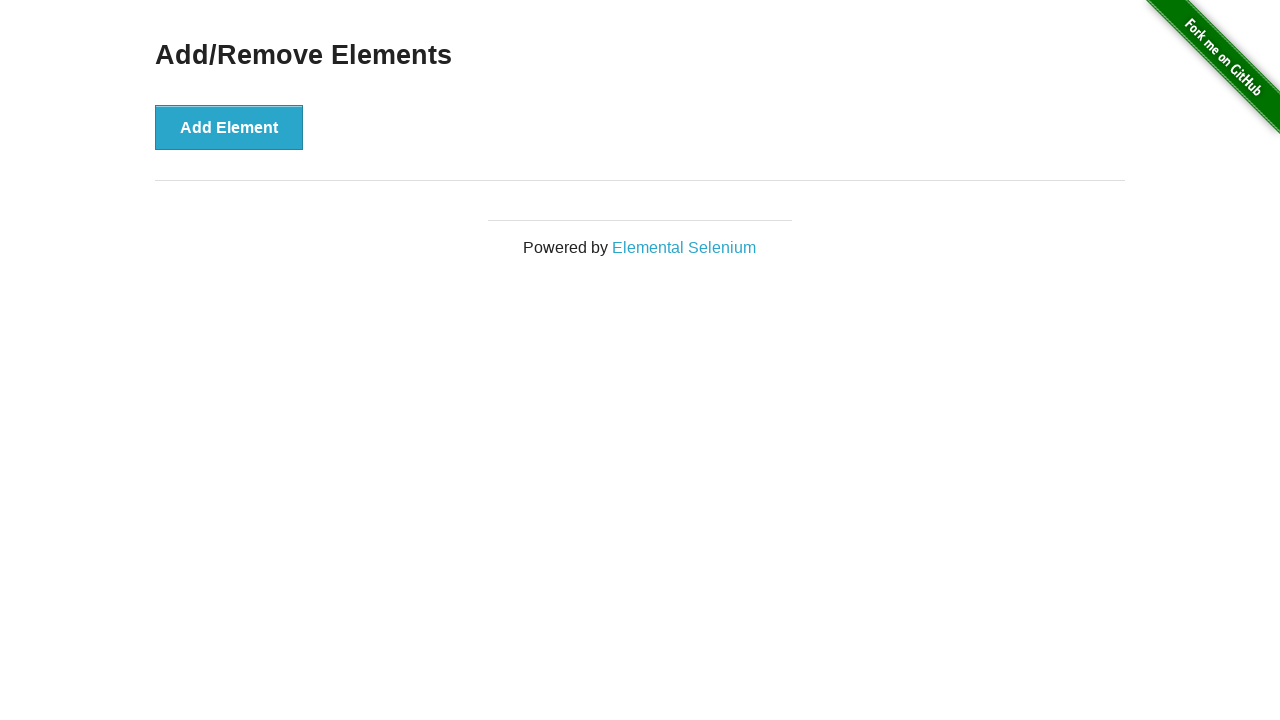